Tests dropdown and multi-select functionality by navigating to basic elements section, selecting a day from a dropdown, and selecting multiple values from a multi-select list

Starting URL: http://automationbykrishna.com/

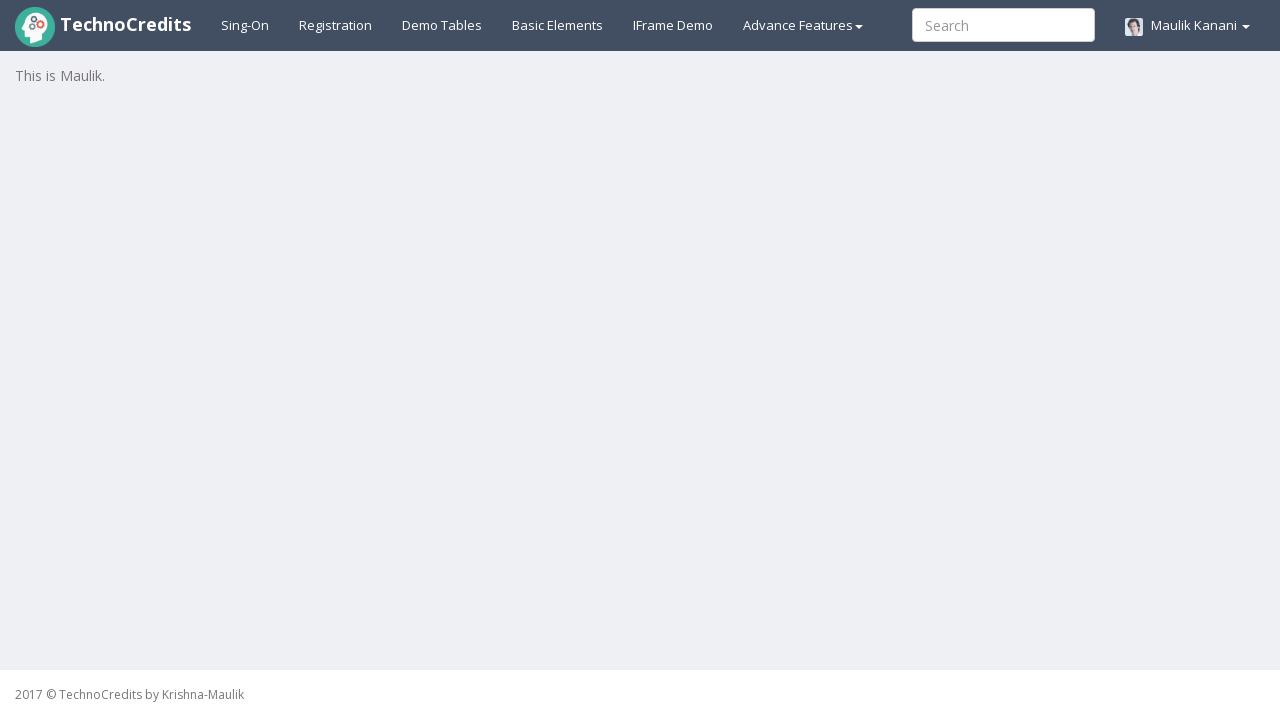

Clicked on basic elements link at (558, 25) on xpath=//a[@id='basicelements']
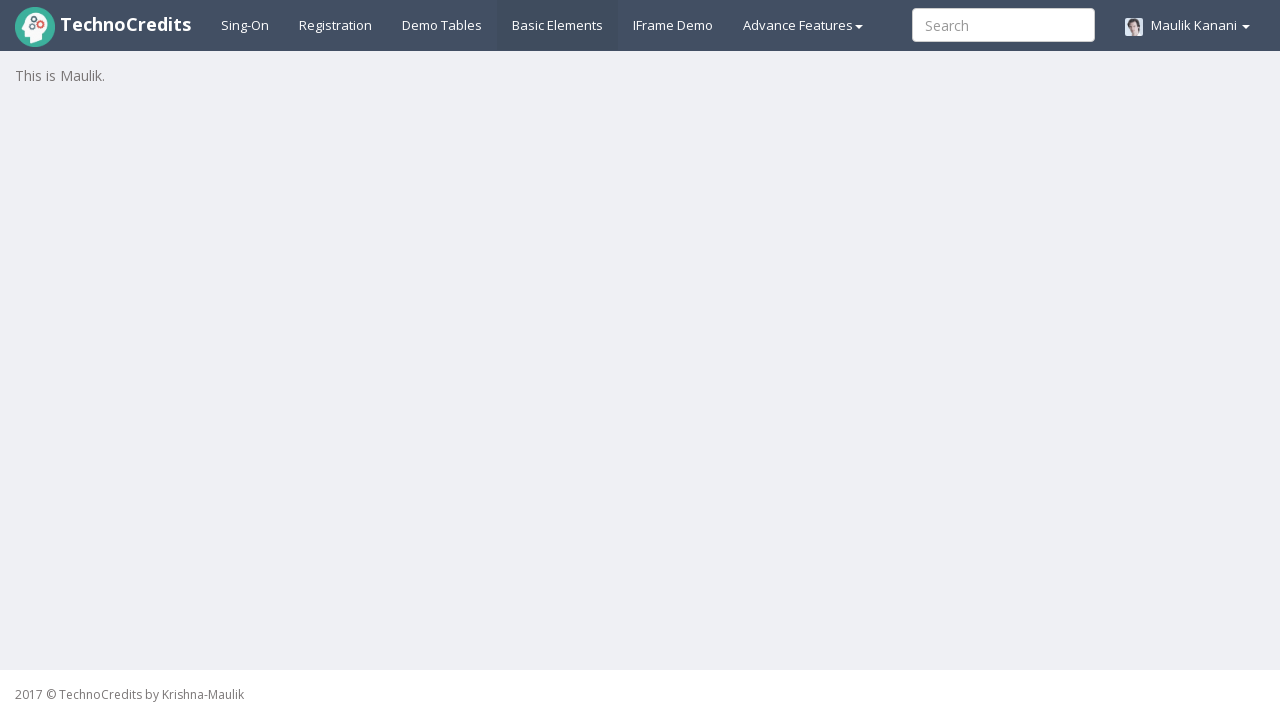

Dropdown selector loaded
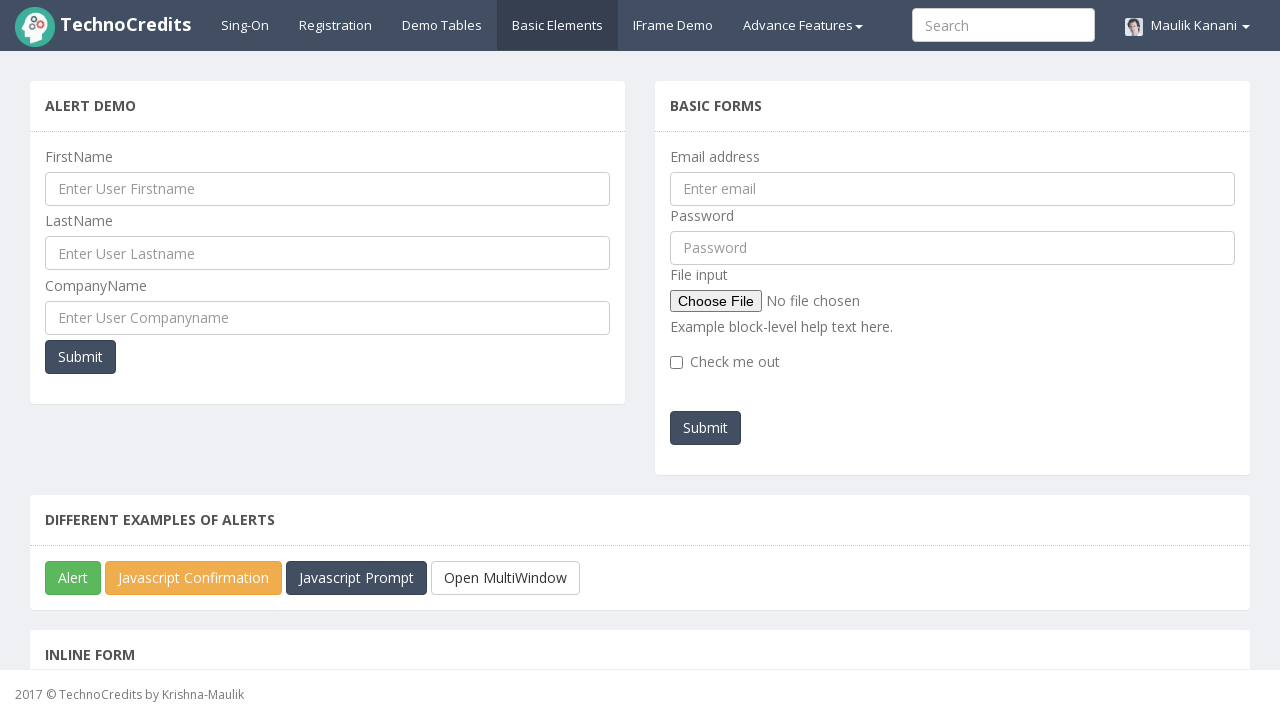

Scrolled dropdown into view
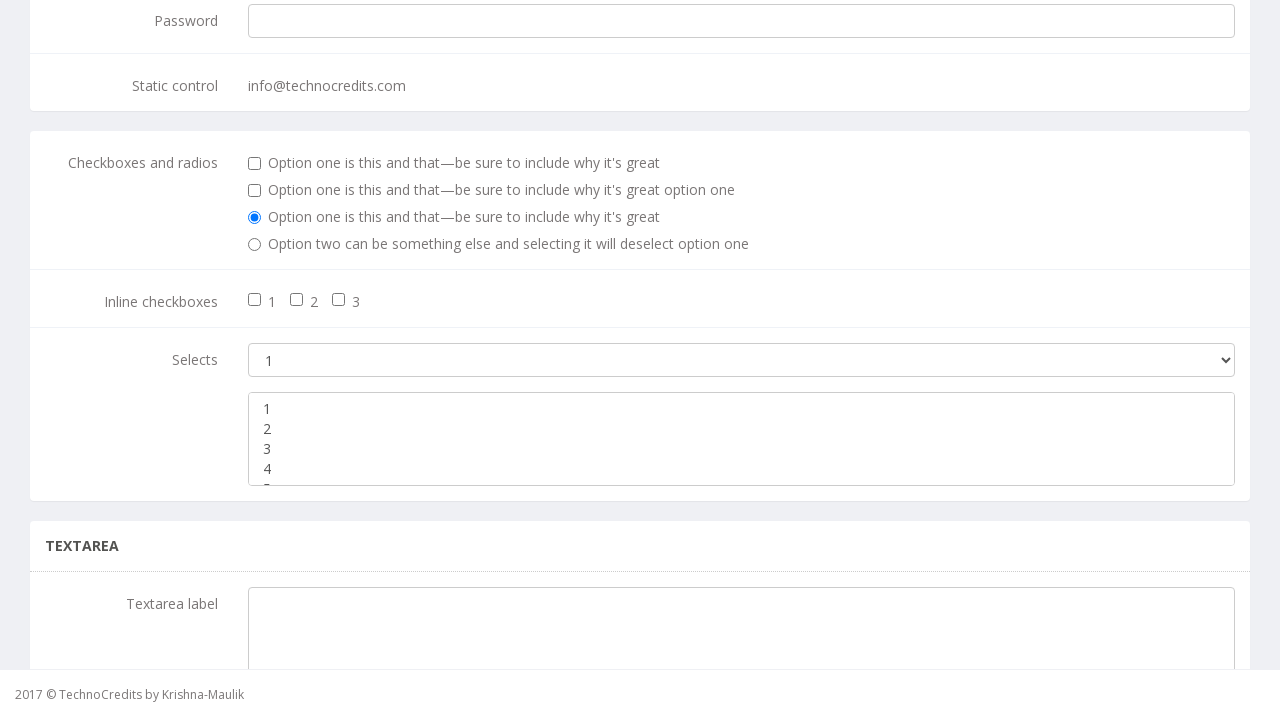

Clicked on dropdown to open it at (742, 360) on xpath=//select[@class='form-control m-bot15']
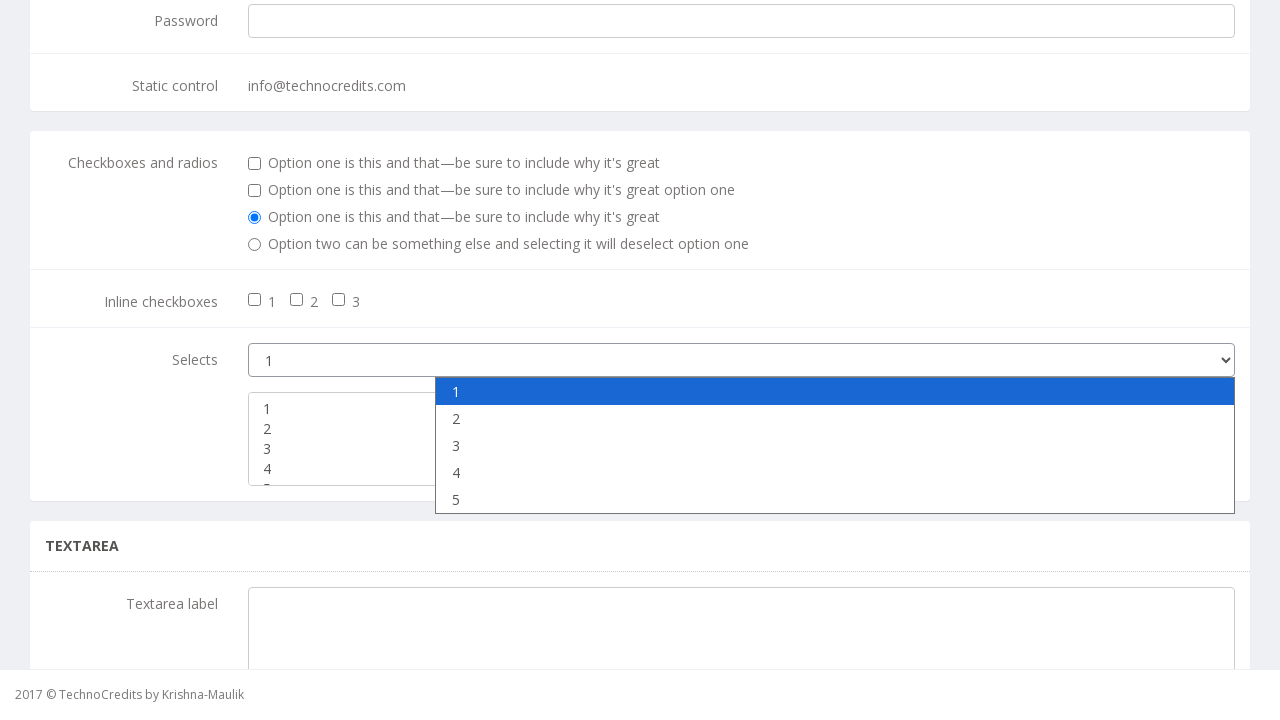

Selected day '5' from dropdown on //select[@class='form-control m-bot15']
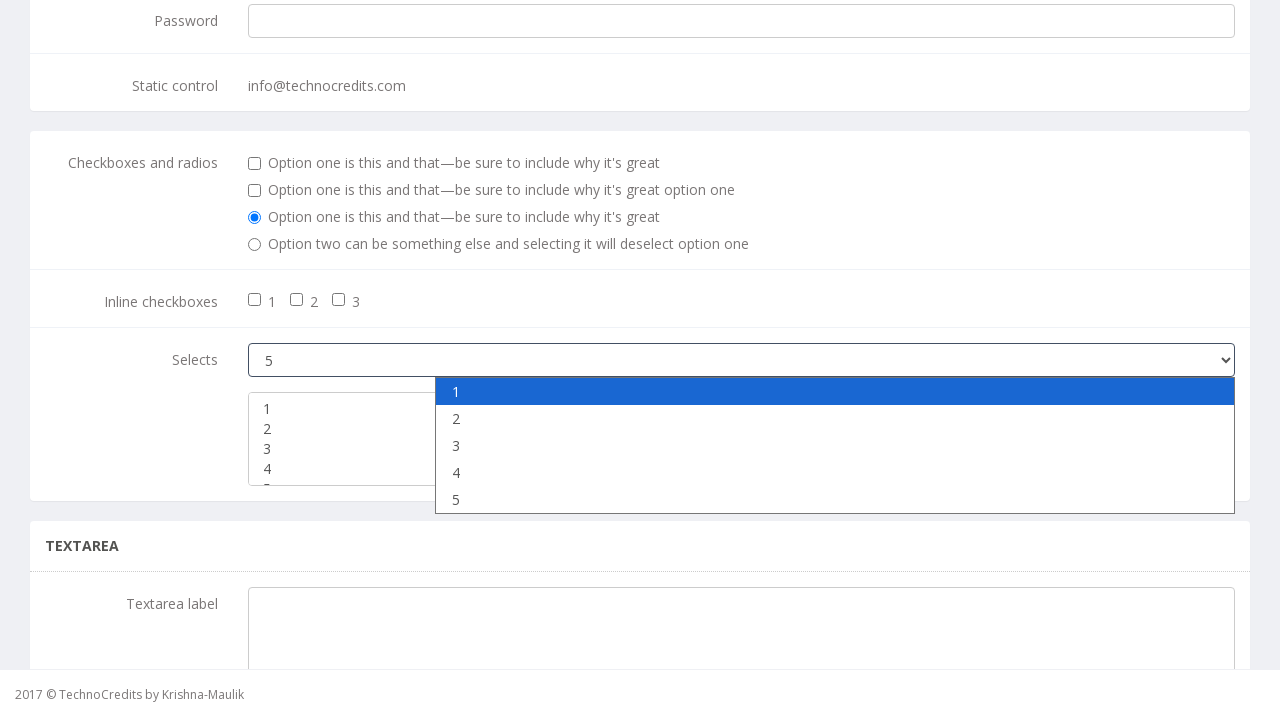

Selected multiple values ['1', '2', '3', '5'] from multi-select dropdown on //select[@class='form-control']
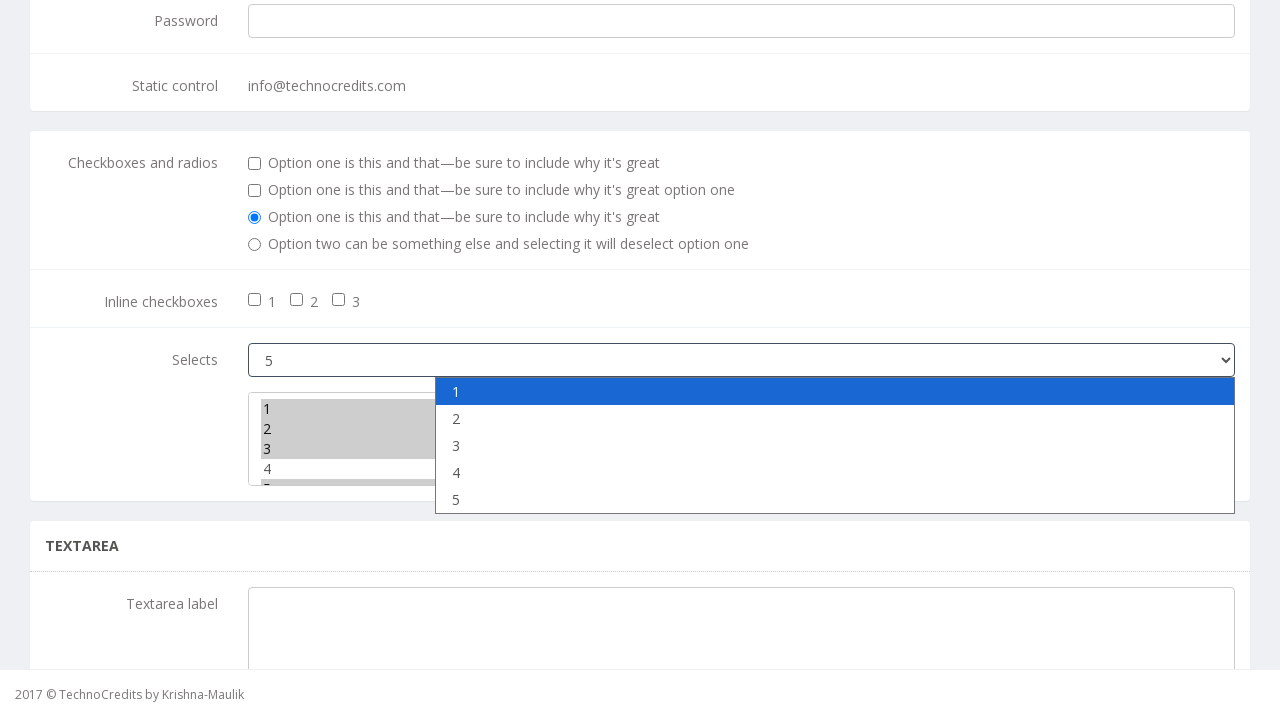

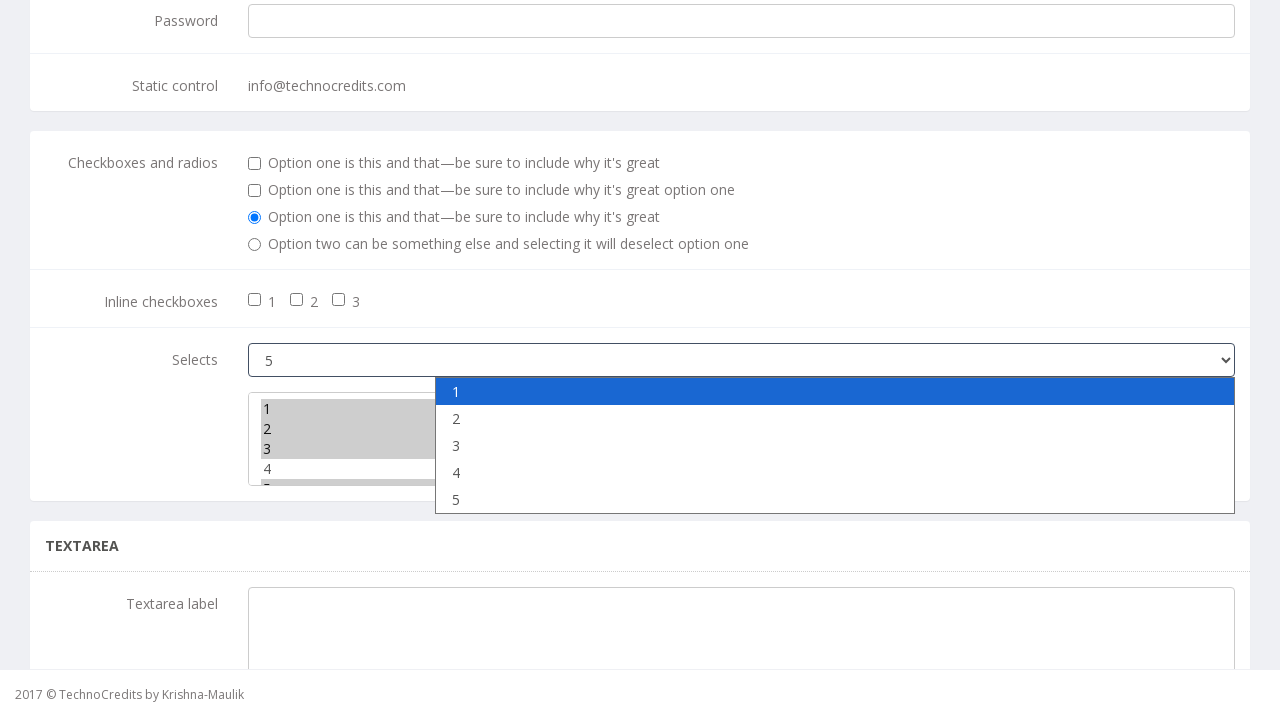